Tests dropdown functionality by opening a passenger selection dropdown, incrementing the adult count 4 times using a loop, and then closing the dropdown

Starting URL: https://rahulshettyacademy.com/dropdownsPractise/

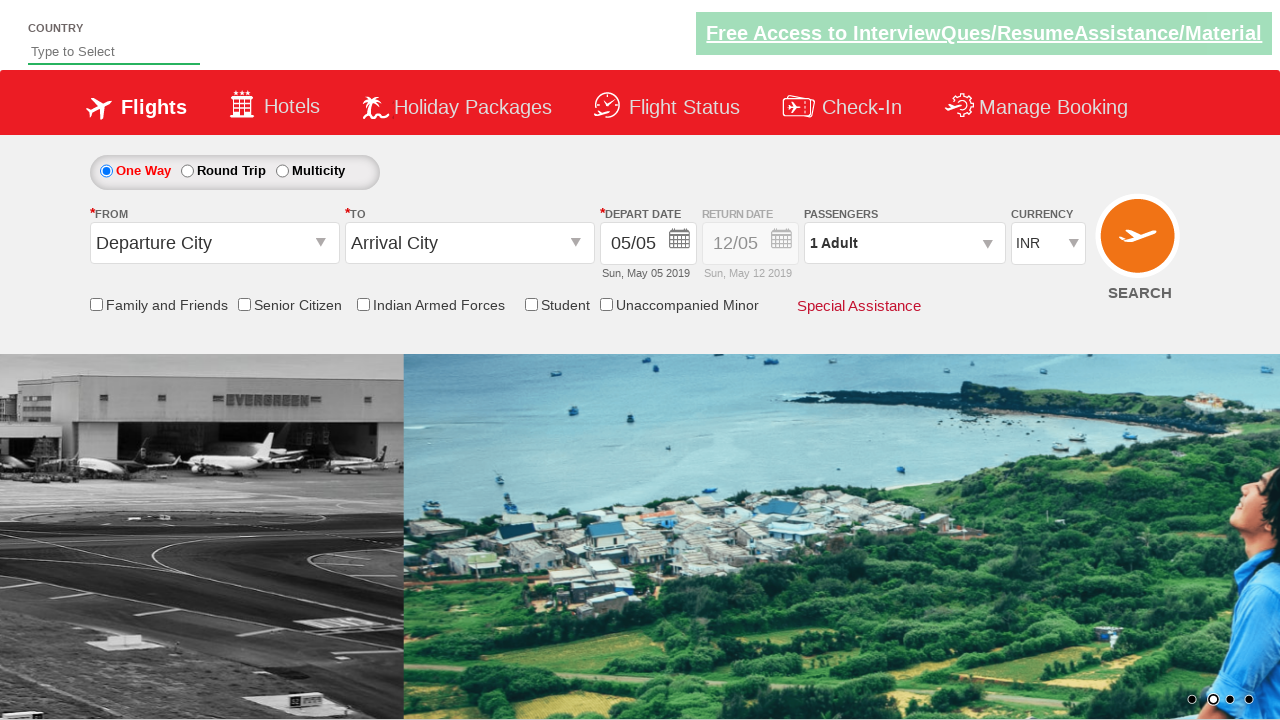

Clicked on passenger info dropdown to open it at (904, 243) on #divpaxinfo
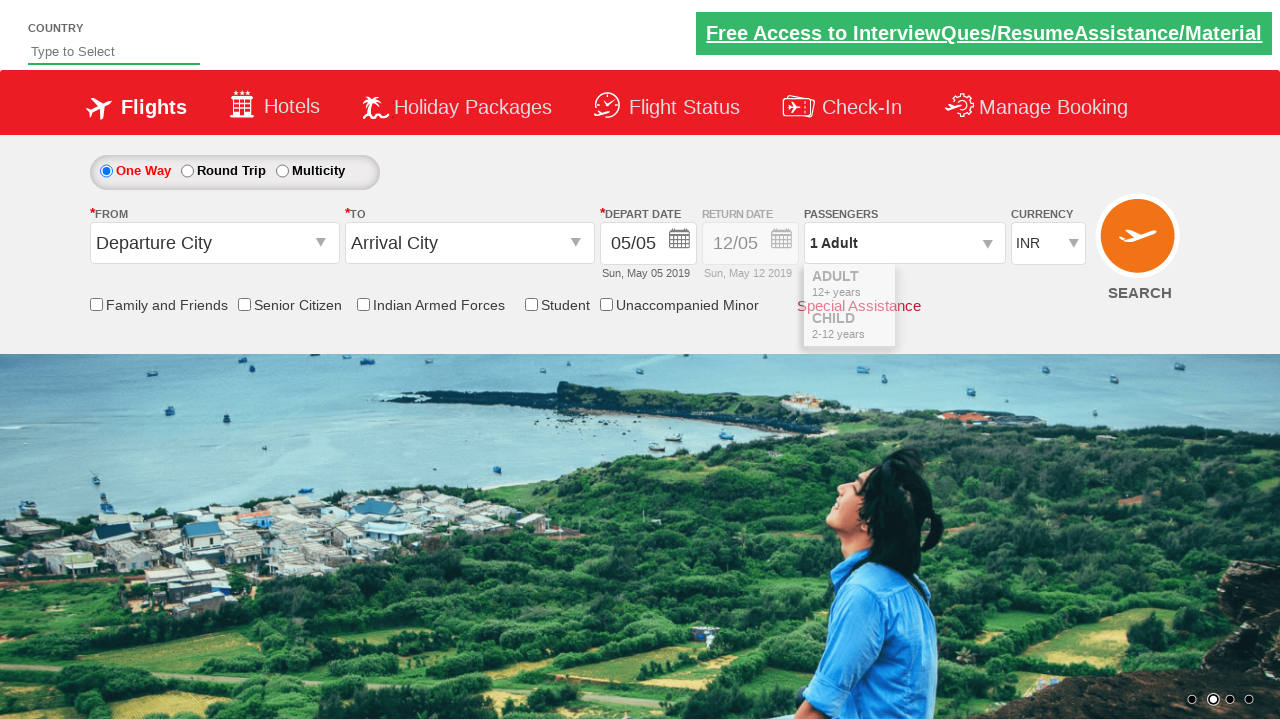

Clicked adult increment button at (982, 288) on #hrefIncAdt
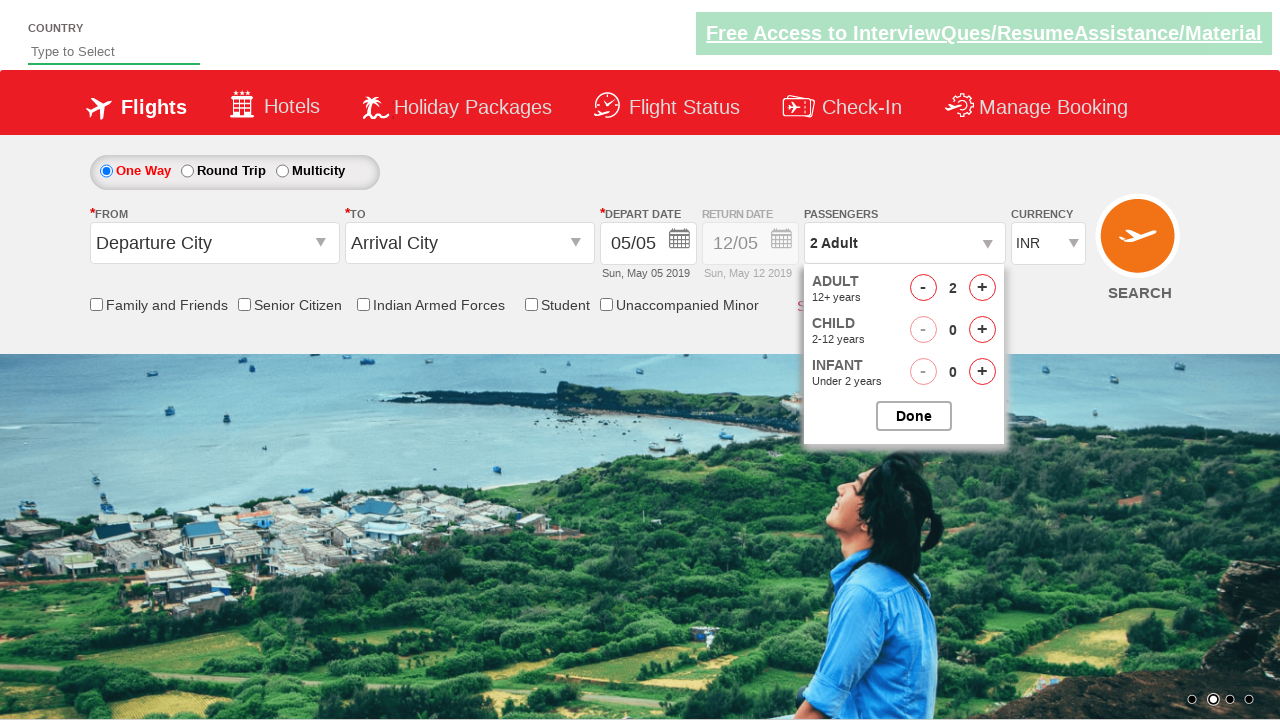

Clicked adult increment button at (982, 288) on #hrefIncAdt
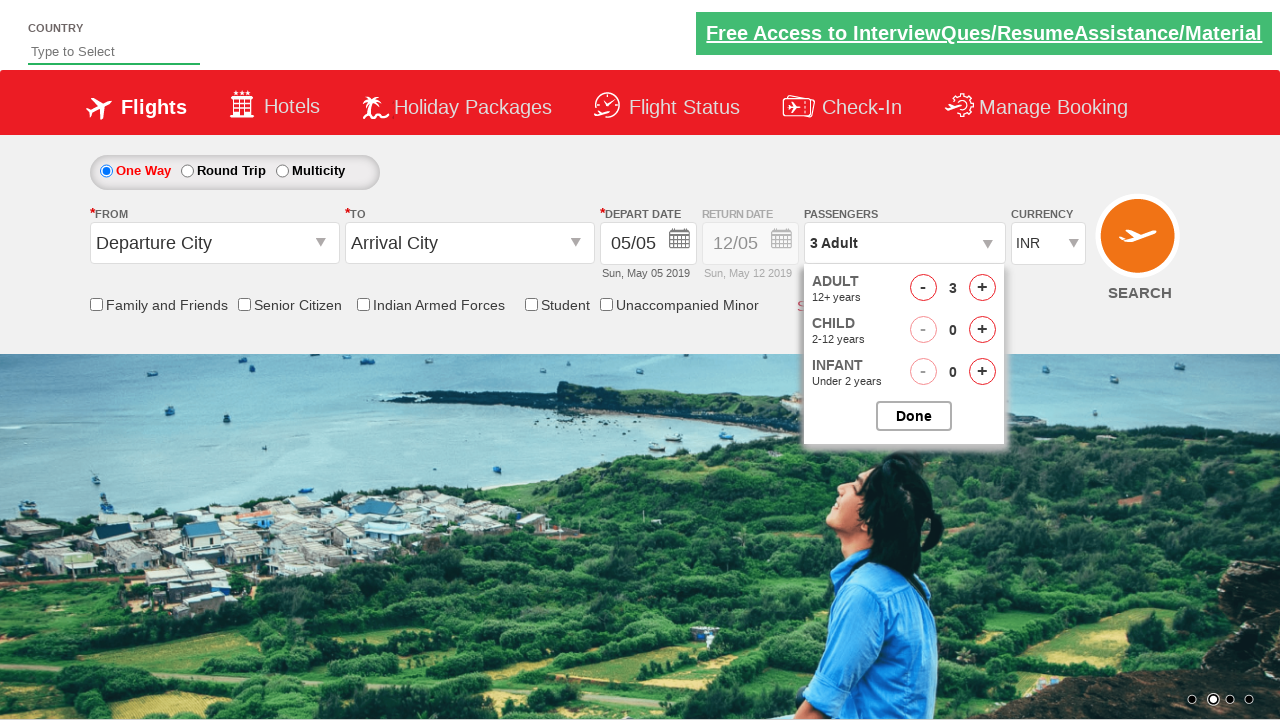

Clicked adult increment button at (982, 288) on #hrefIncAdt
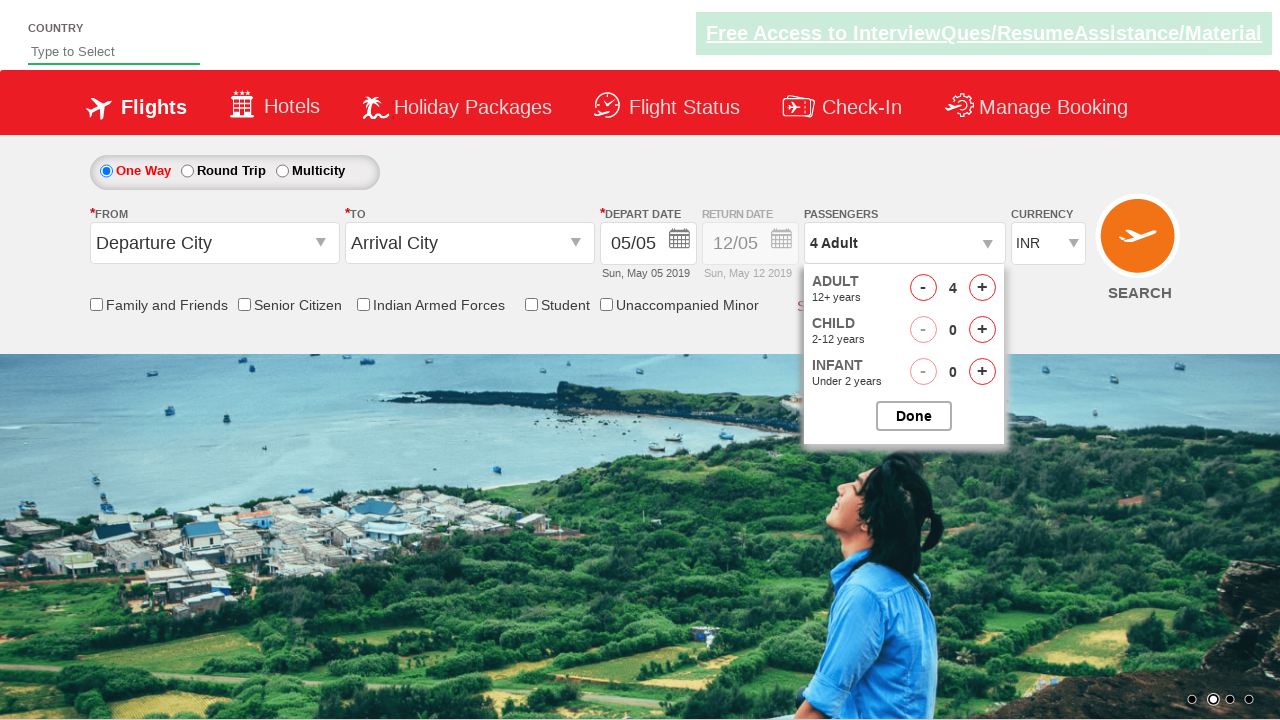

Clicked adult increment button at (982, 288) on #hrefIncAdt
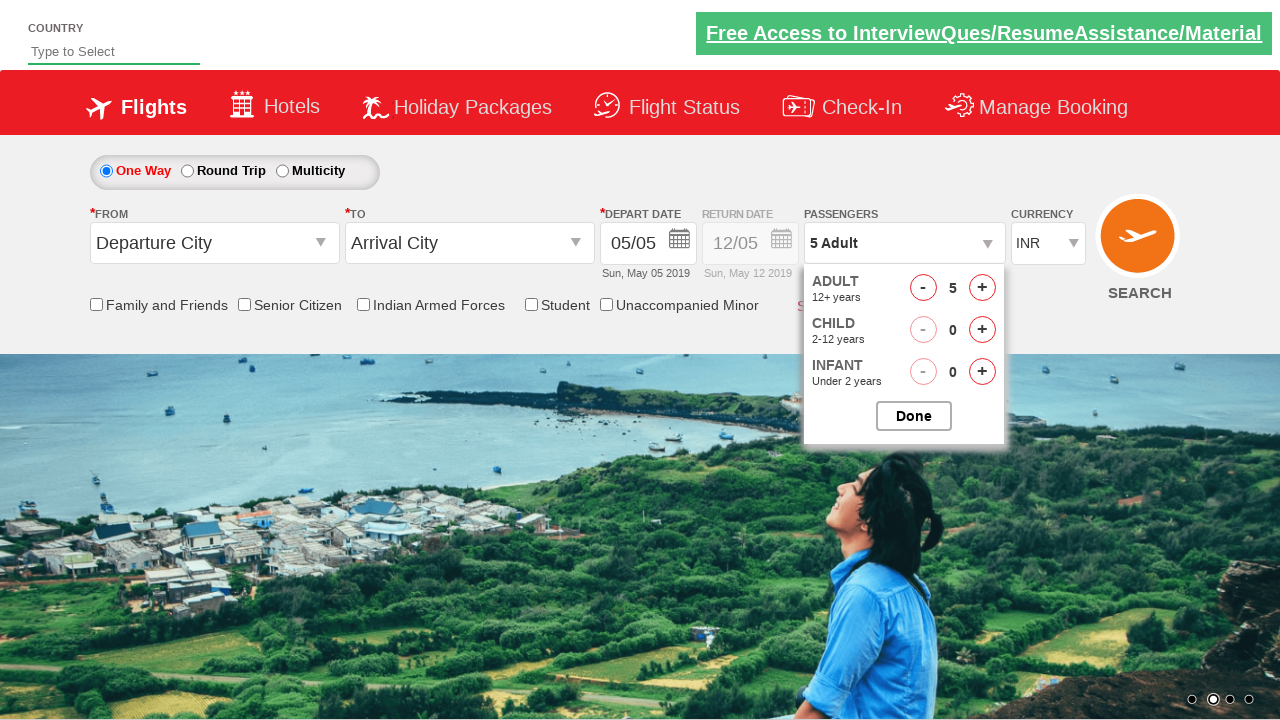

Clicked button to close passenger options dropdown at (914, 416) on #btnclosepaxoption
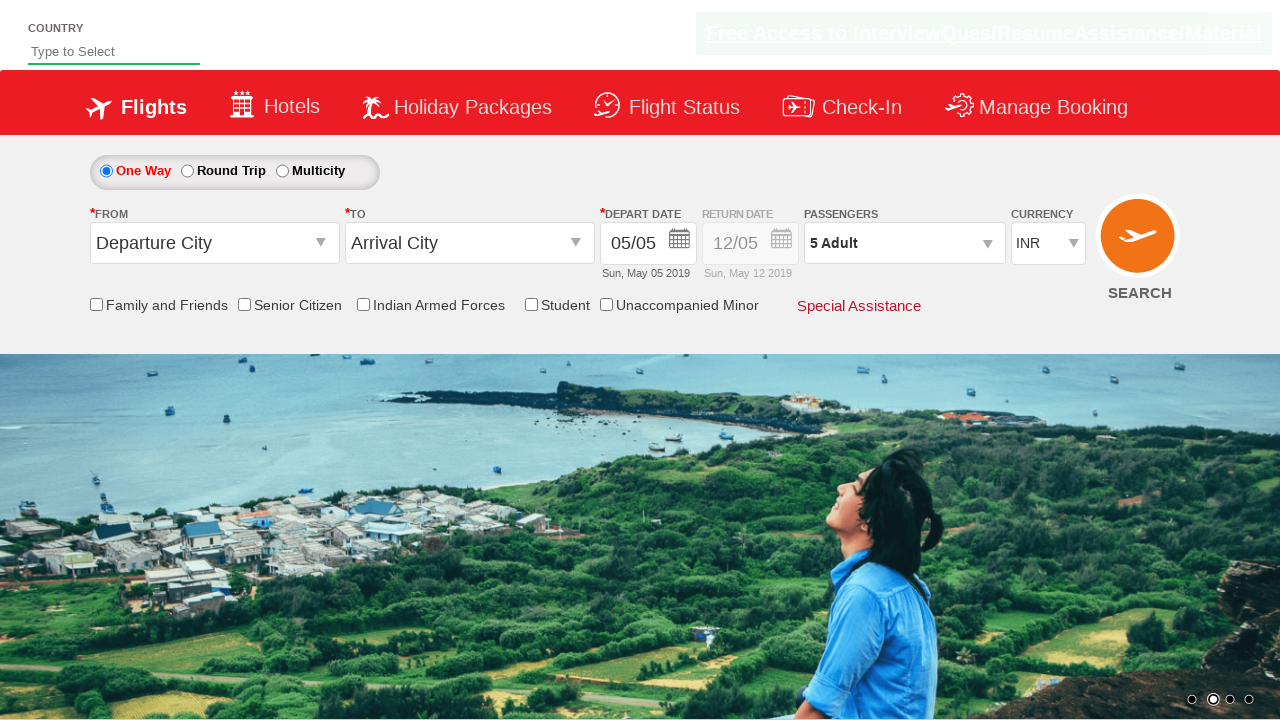

Verified dropdown is closed and passenger value is updated
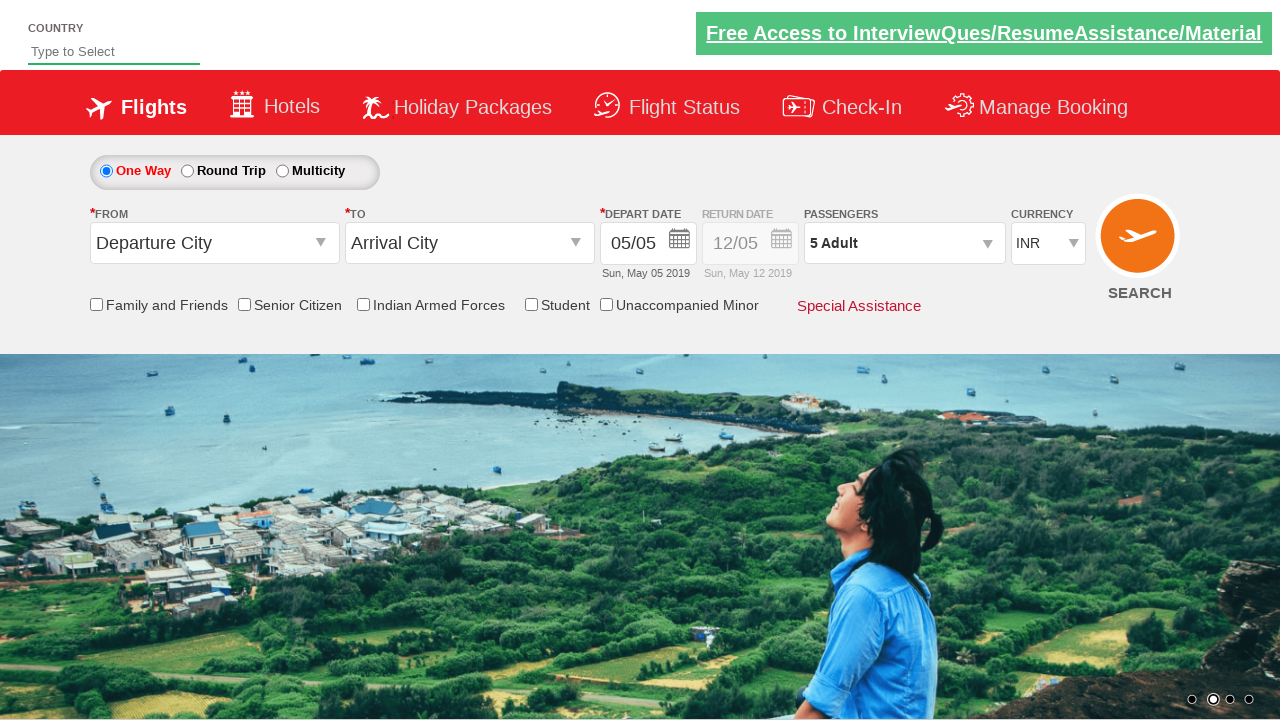

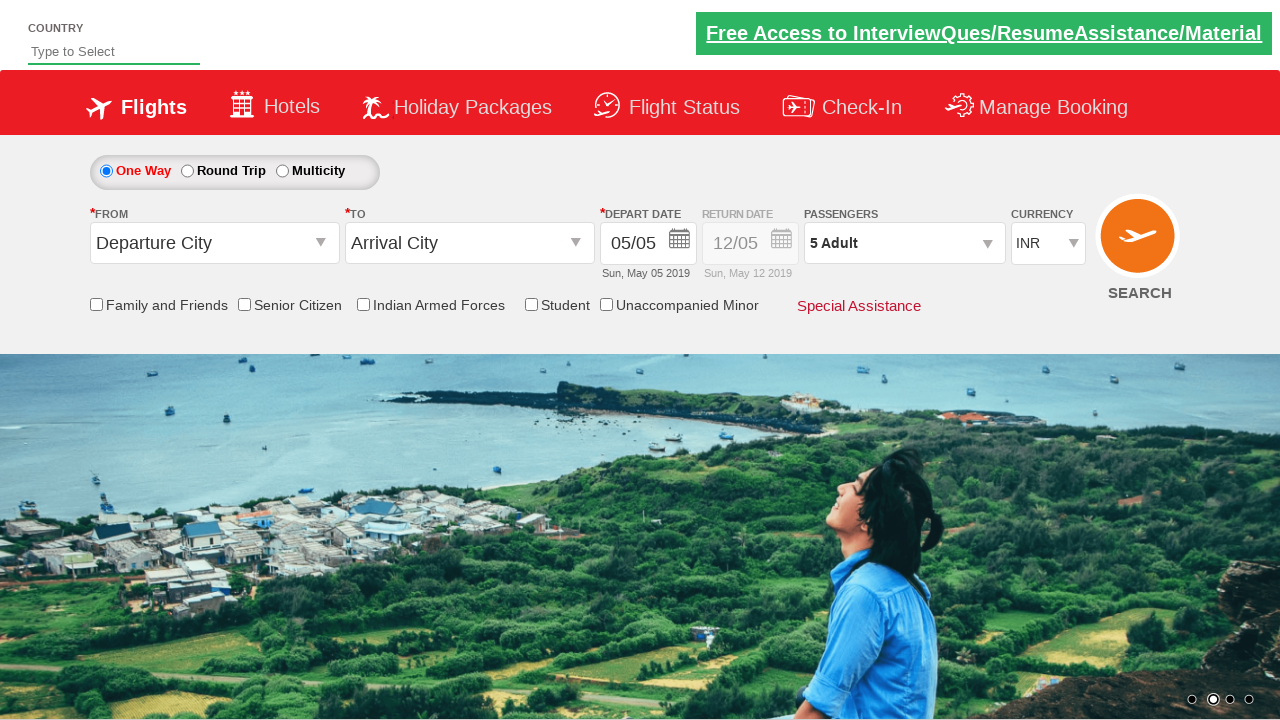